Opens theysaidso.com website and waits for the page to load

Starting URL: https://theysaidso.com

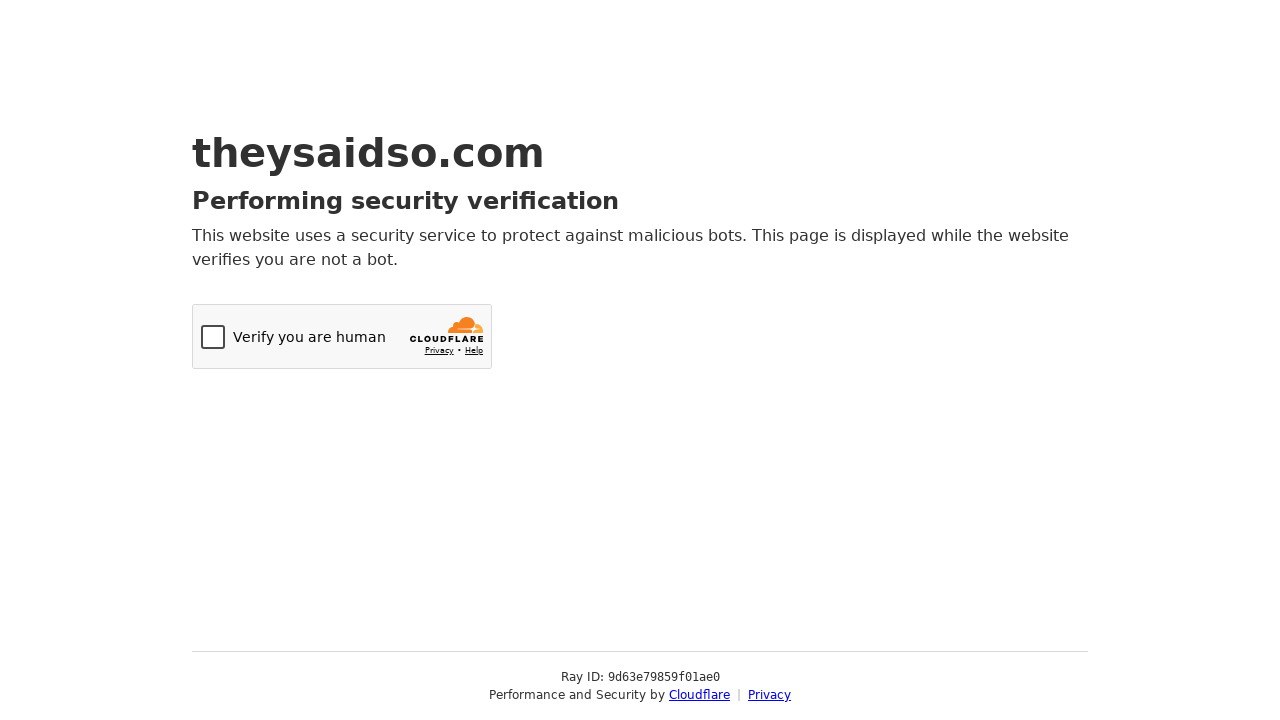

Navigated to https://theysaidso.com
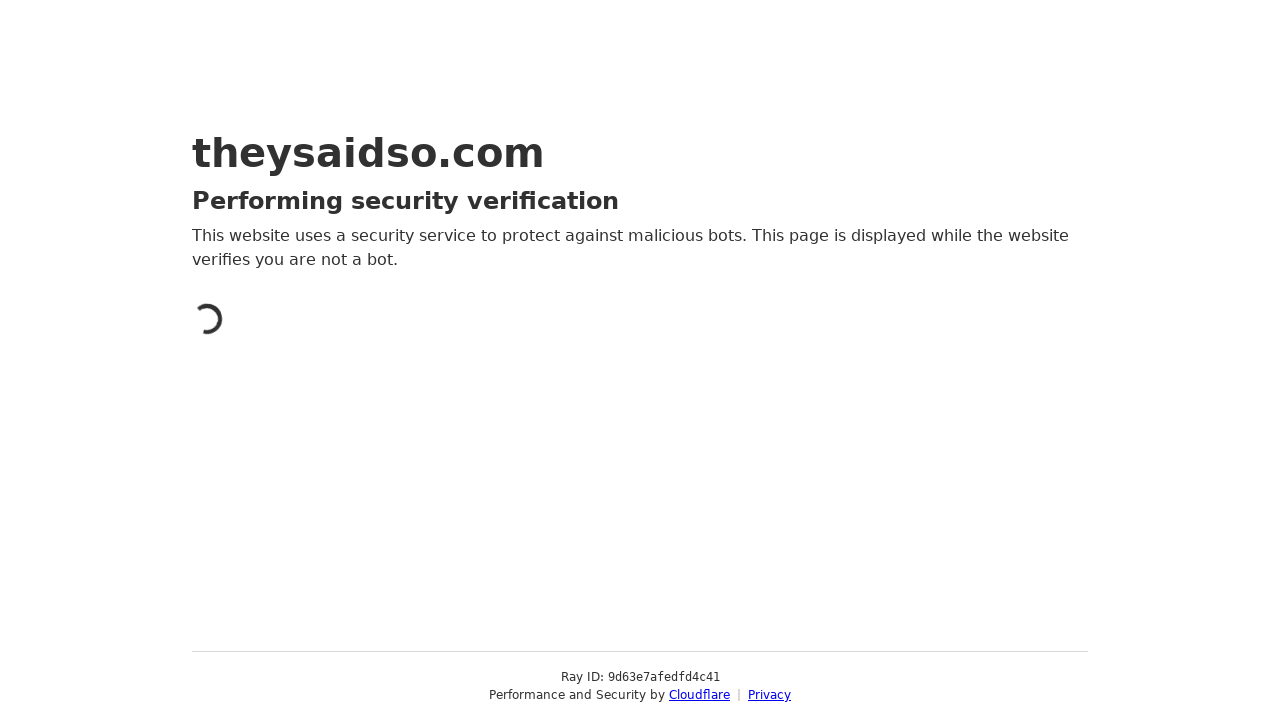

Page DOM content loaded
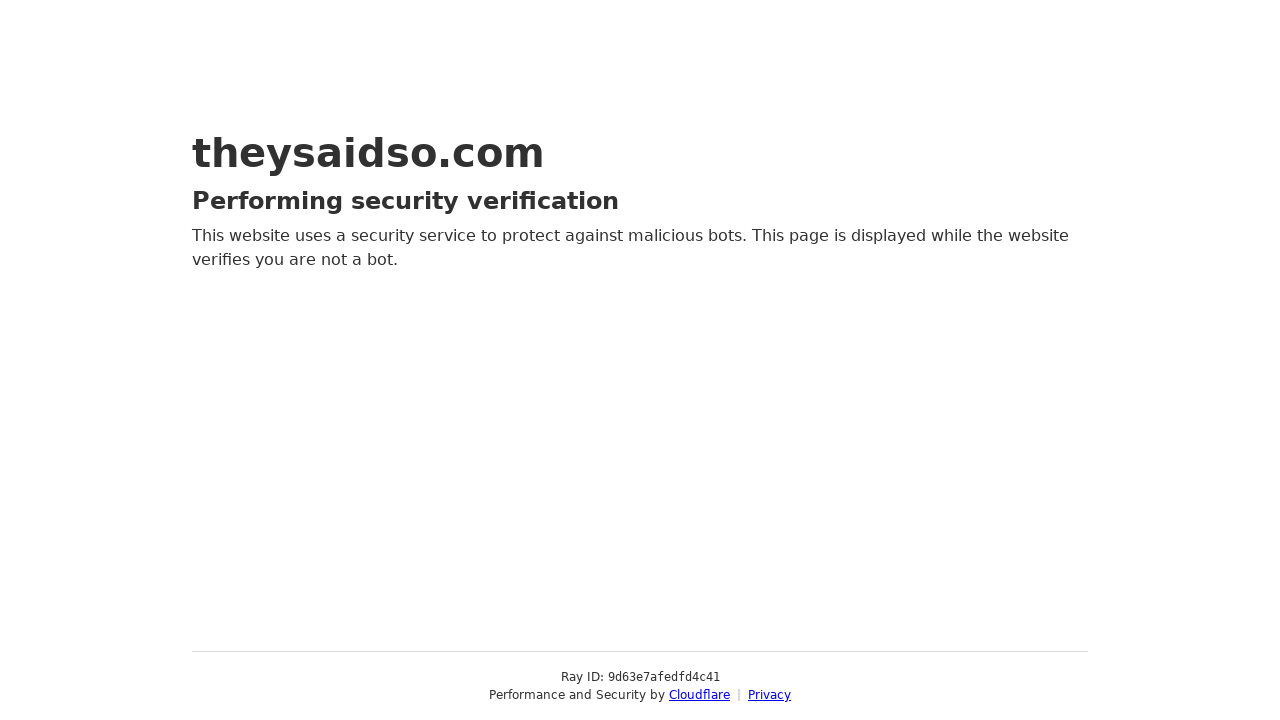

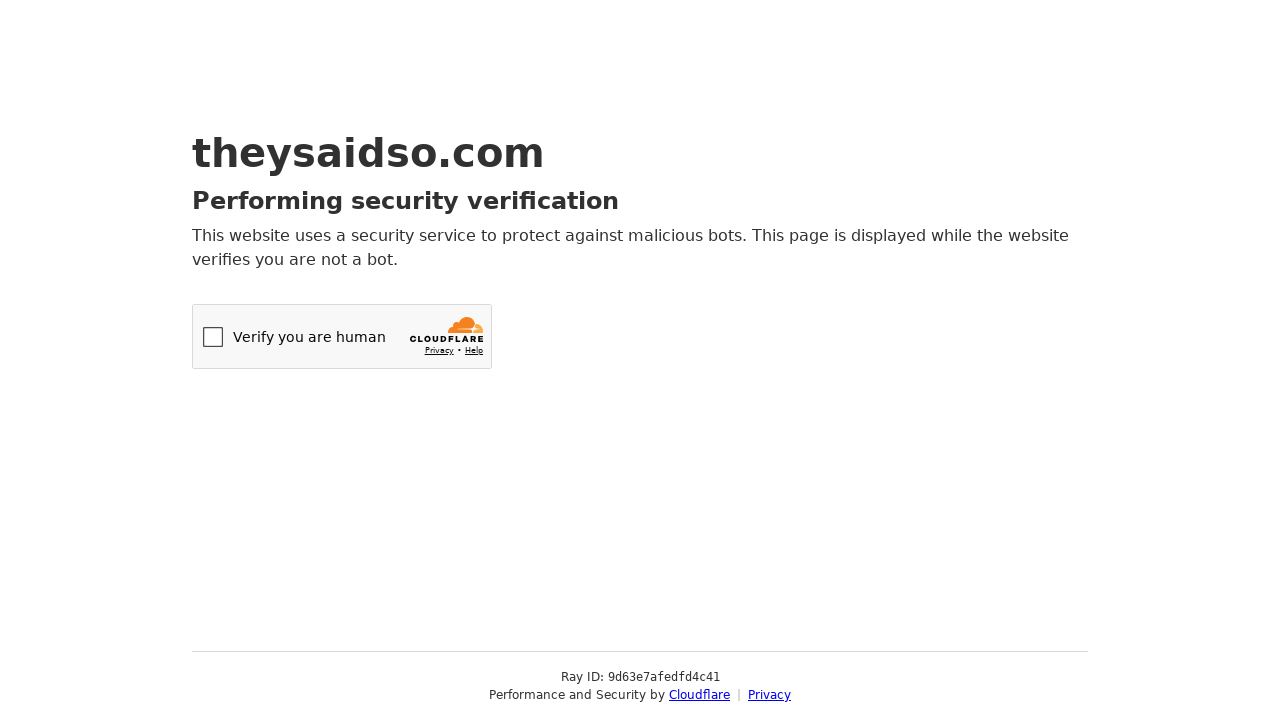